Solves a mathematical captcha by calculating a formula based on a value from the page, then fills the answer and submits the form with checkbox selections

Starting URL: https://suninjuly.github.io/math.html

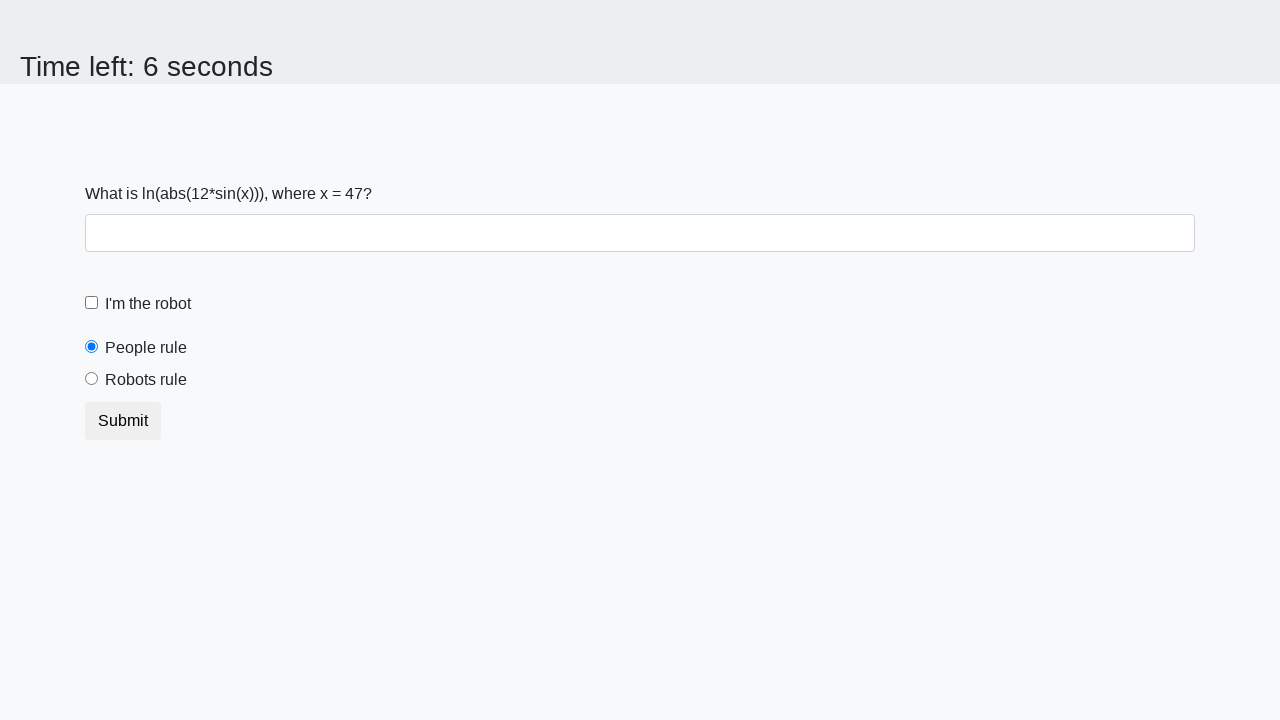

Retrieved x value from the page
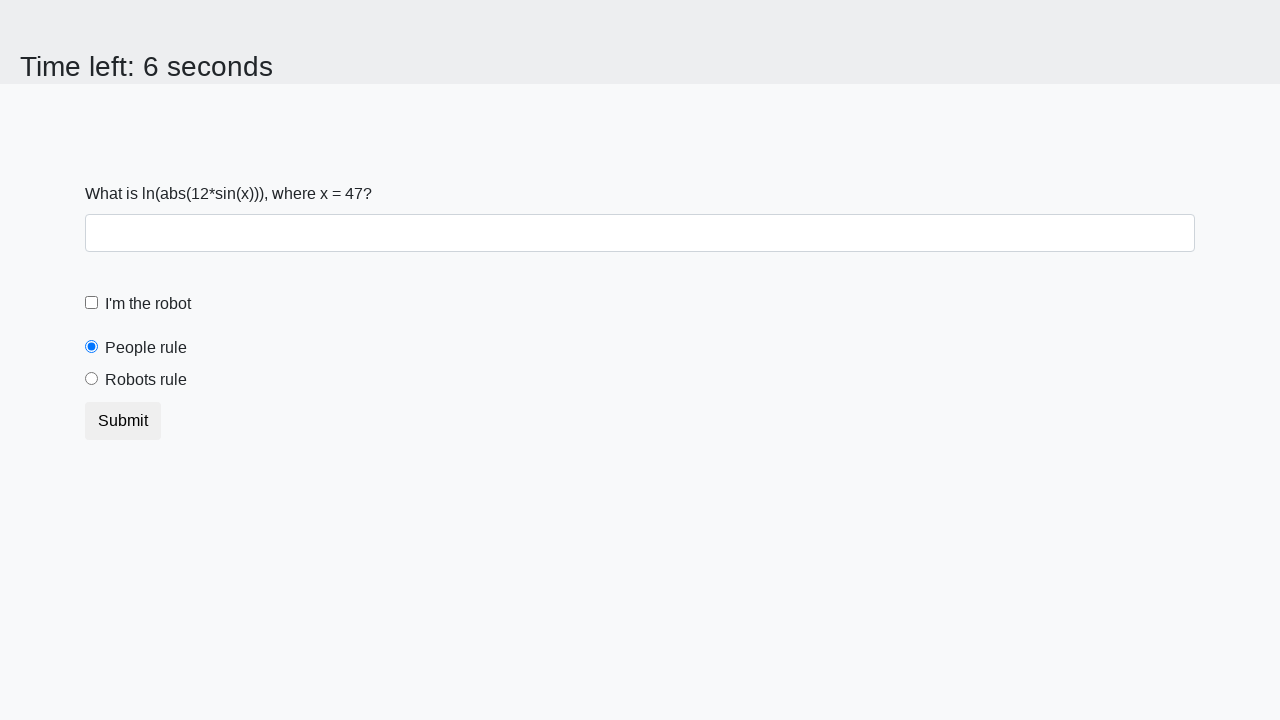

Converted x value to integer
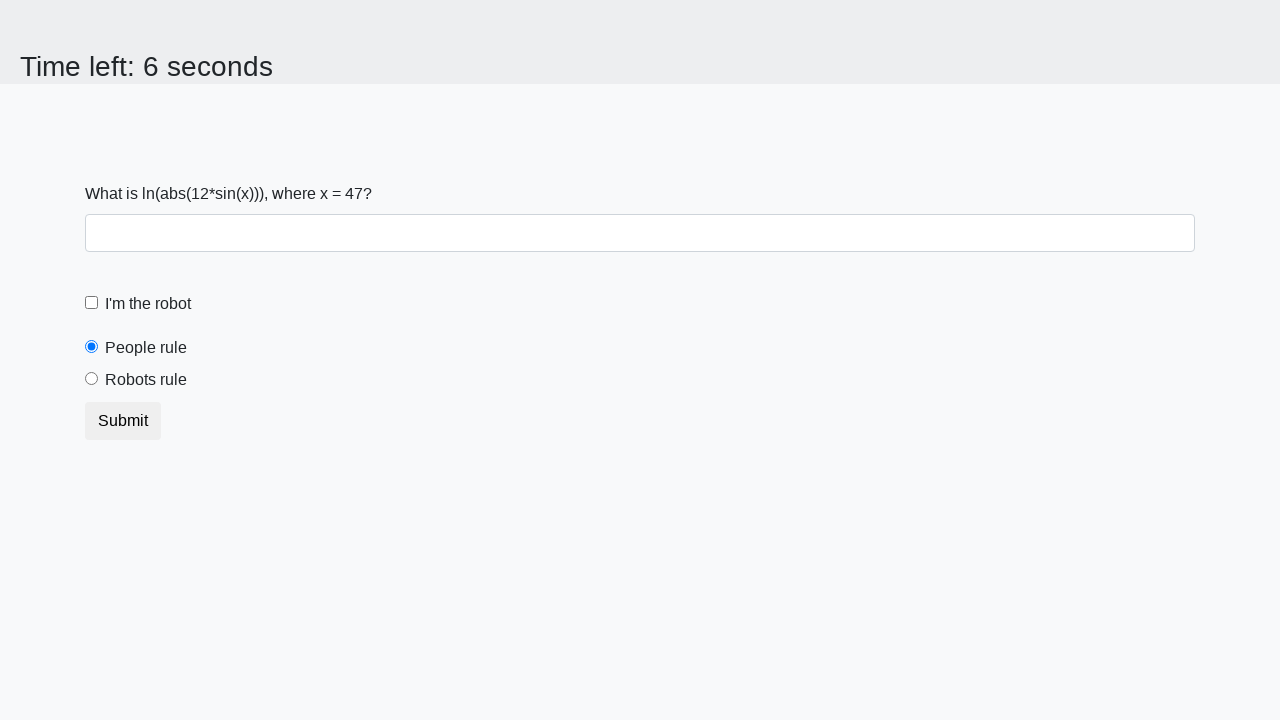

Calculated mathematical result: log(abs(12 * sin(47))) = 0.39398443866540417
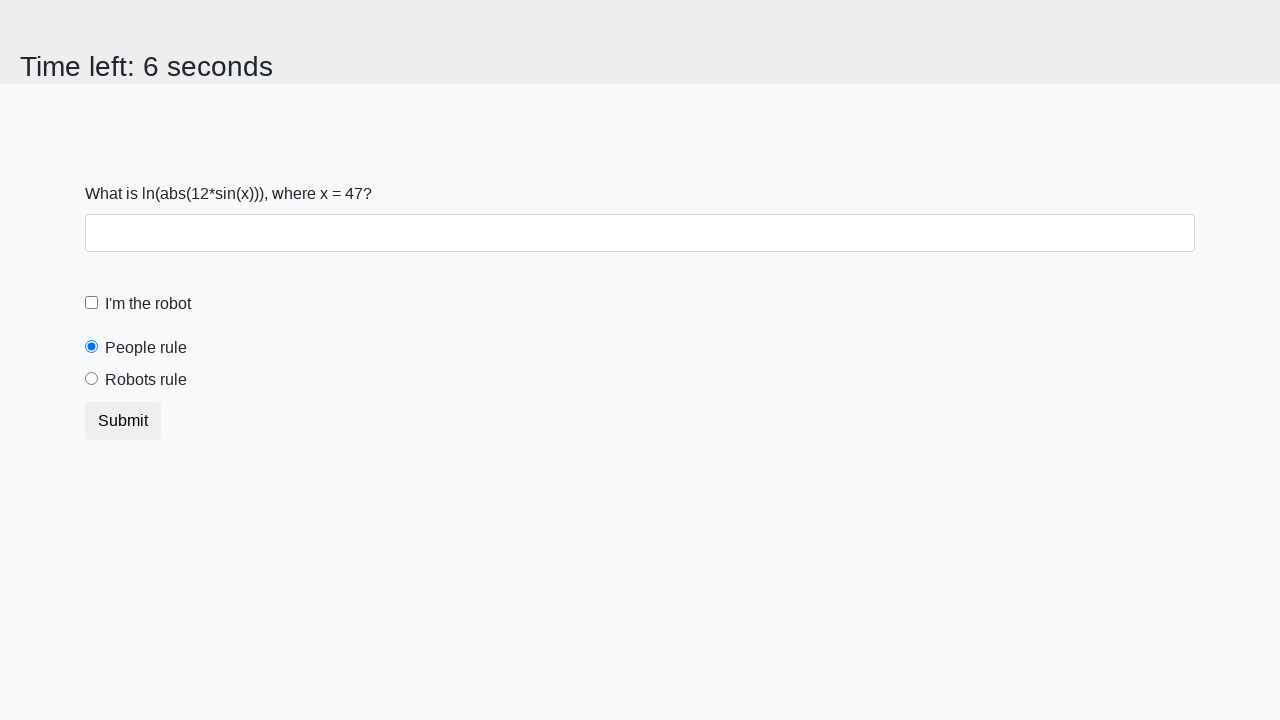

Filled form control with calculated answer: 0.39398443866540417 on .form-control
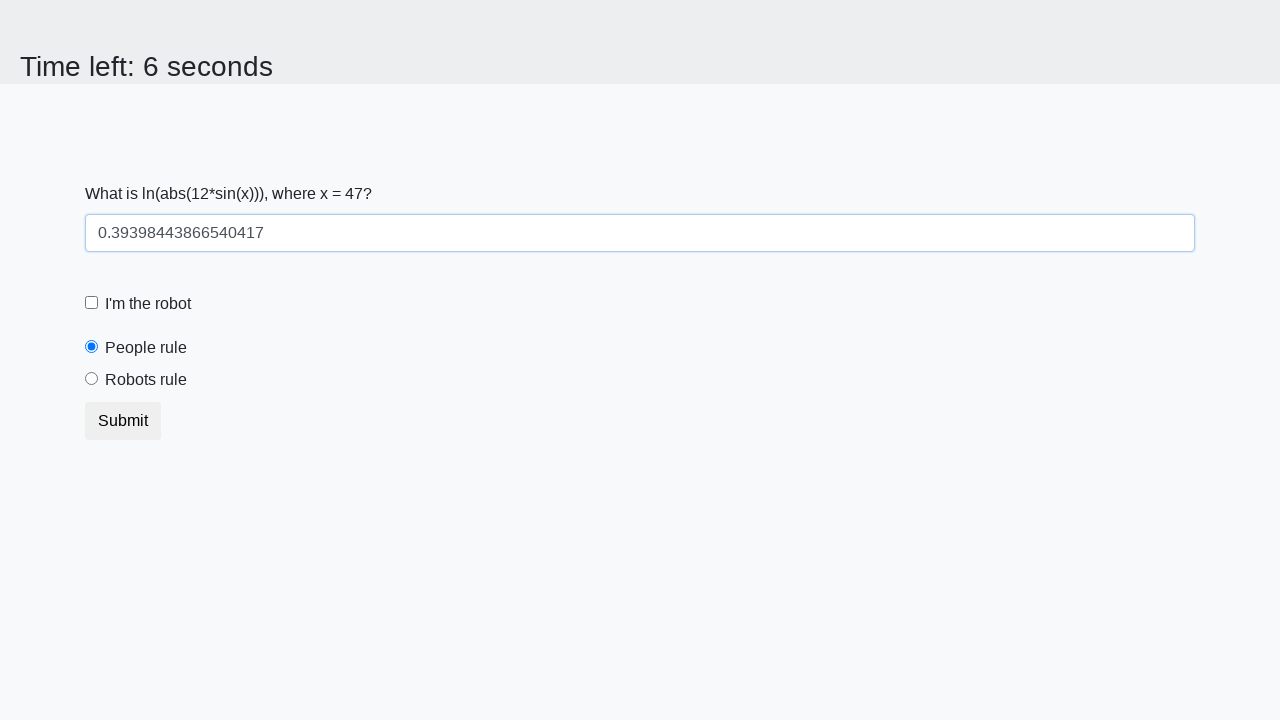

Clicked the robot checkbox at (148, 304) on [for='robotCheckbox']
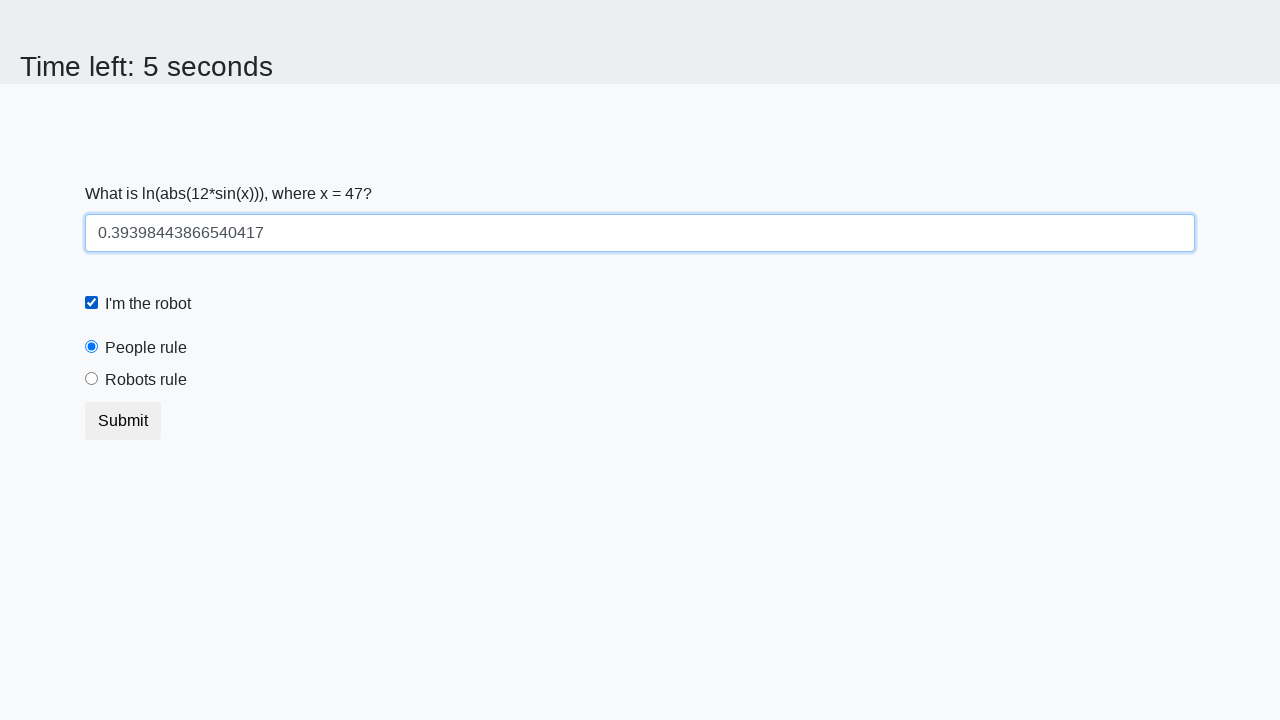

Clicked the robots rule radio button at (146, 380) on [for='robotsRule']
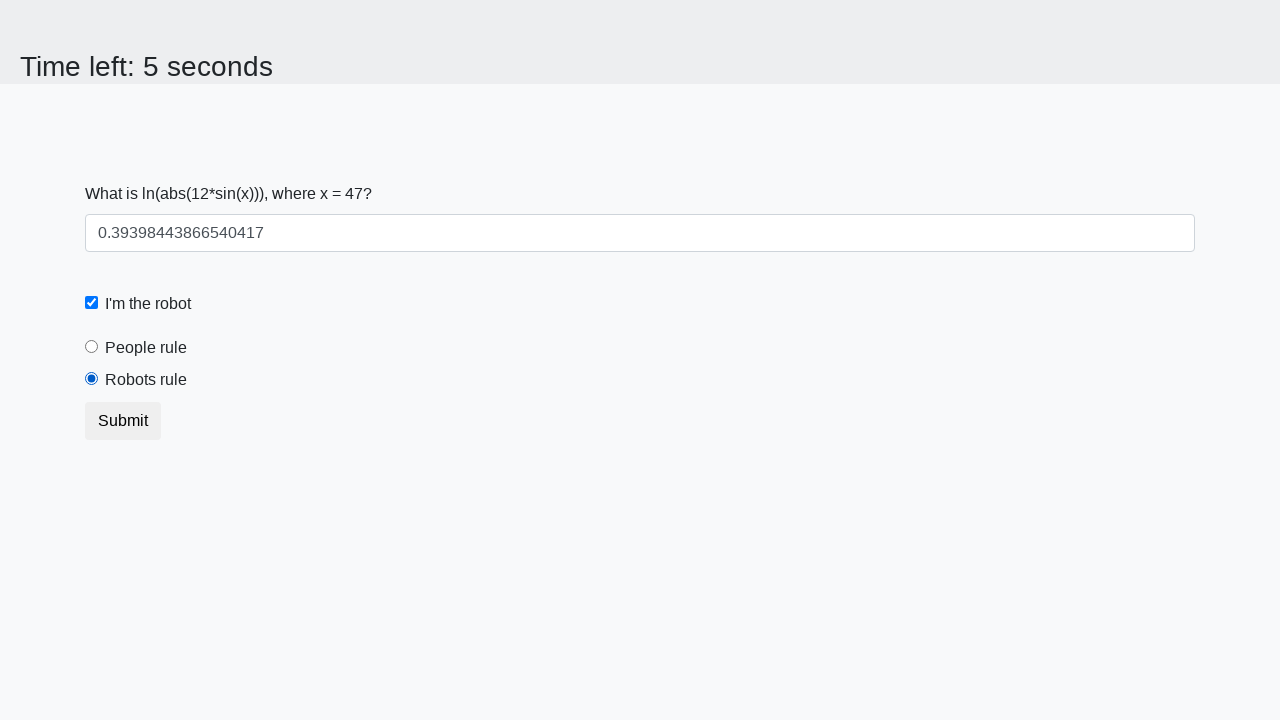

Clicked the submit button at (123, 421) on .btn
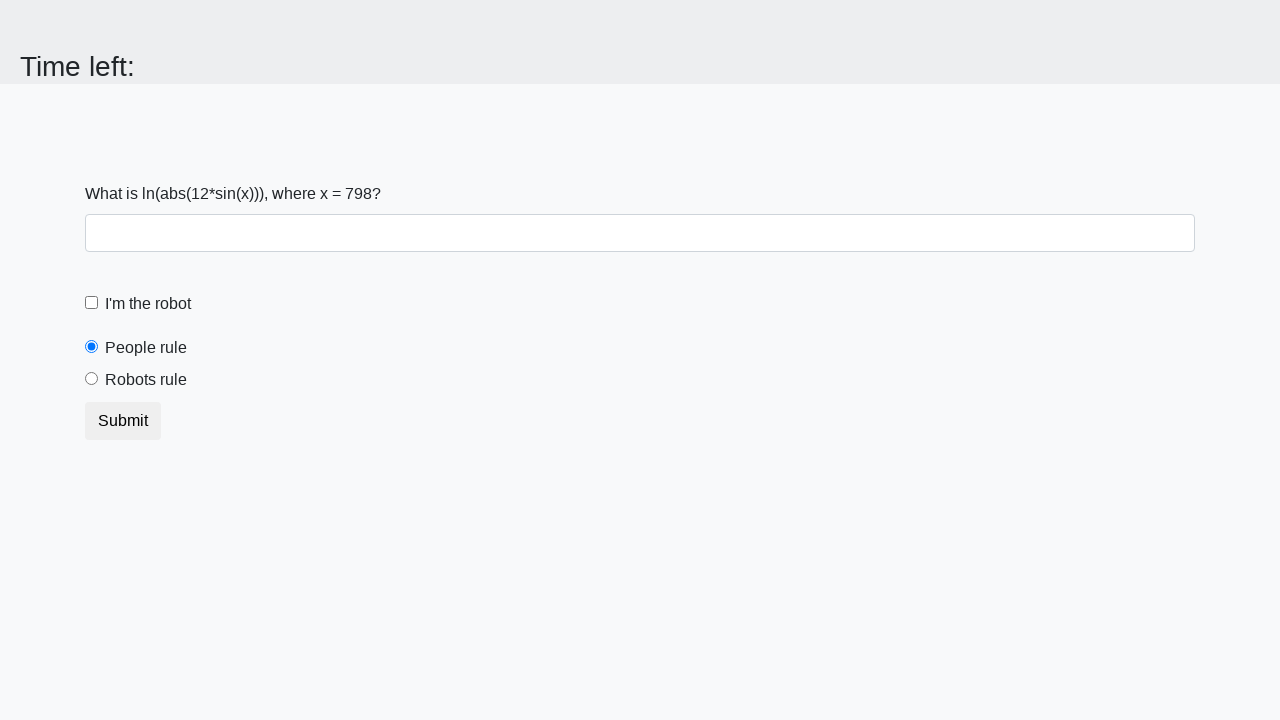

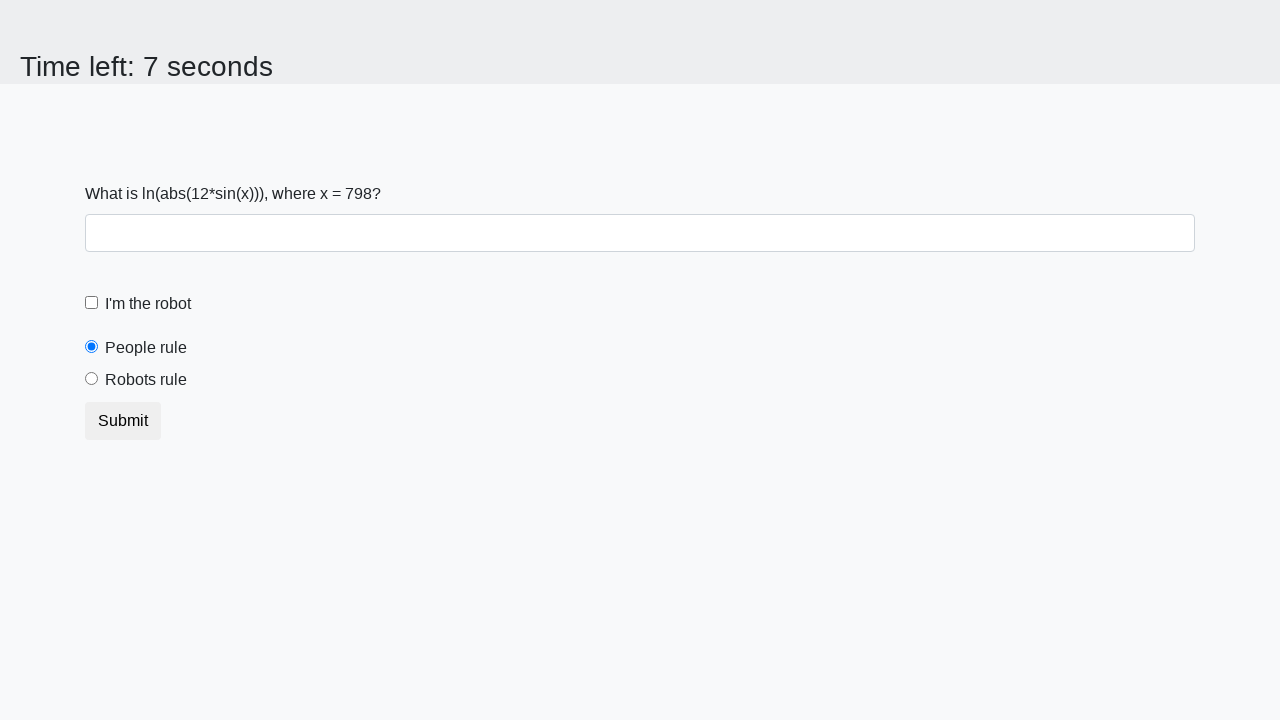